Tests searching for questions by typing a query, clicking search, and verifying an error message appears

Starting URL: https://opentdb.com/

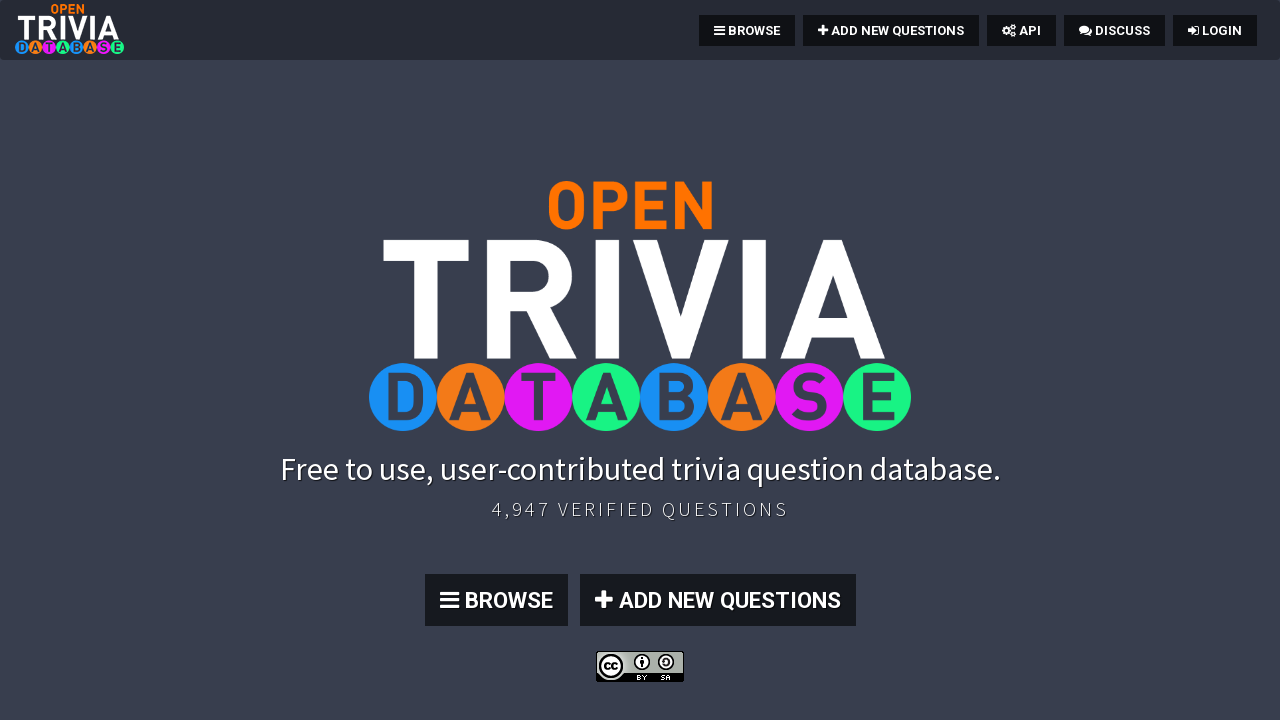

Clicked Browse button to navigate to search page at (496, 600) on a.btn.btn-primary
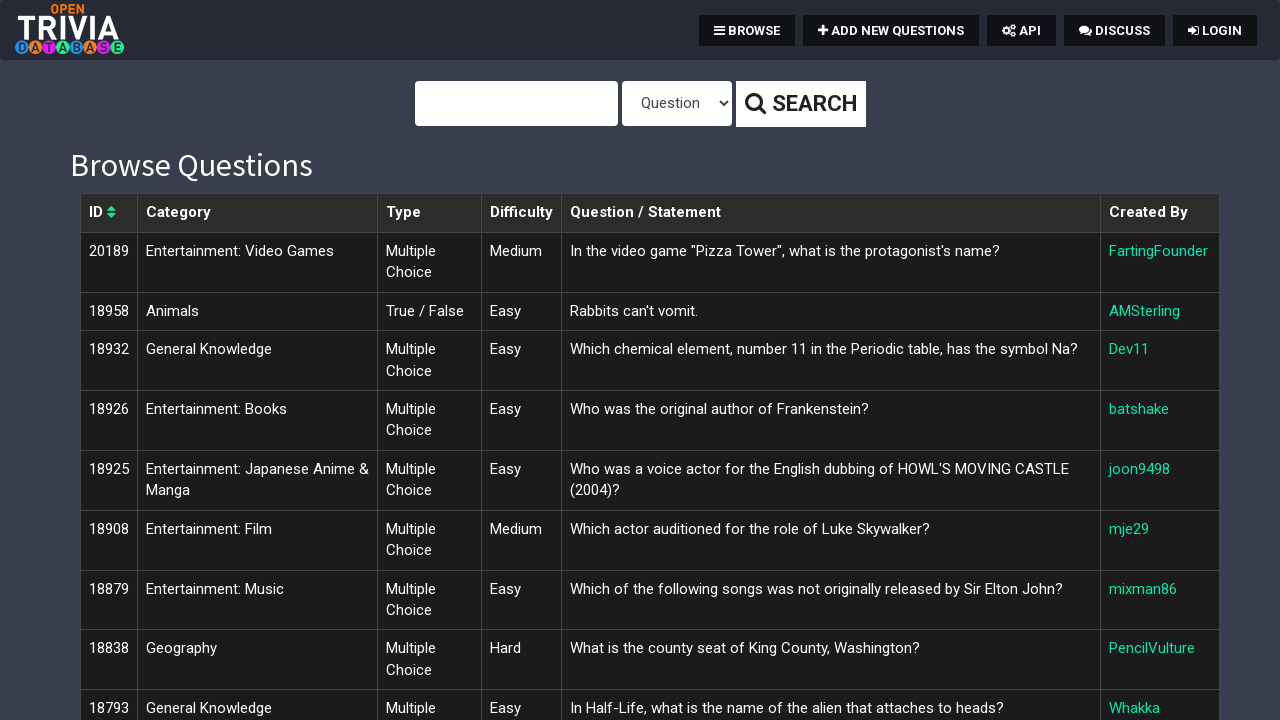

Filled search field with 'Science: Computers' on #query
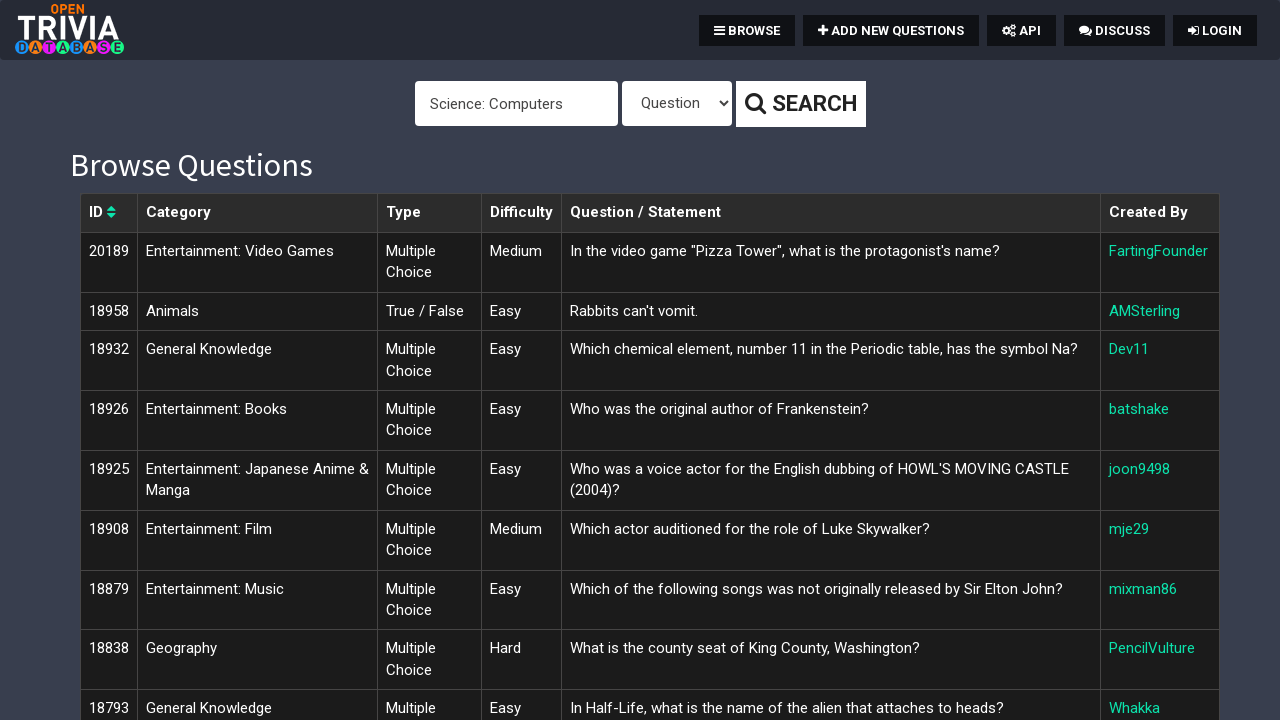

Clicked search button to execute search at (800, 104) on button.btn.btn-sm.btn-default
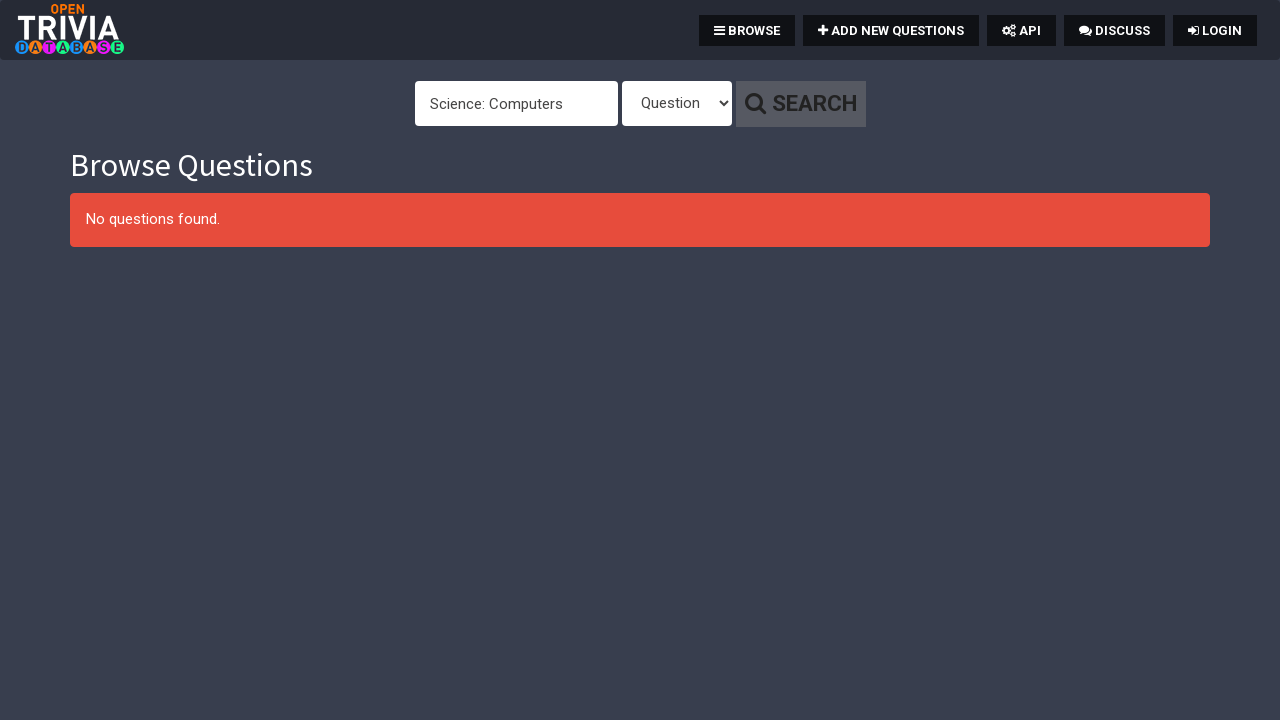

Error message appeared and was verified
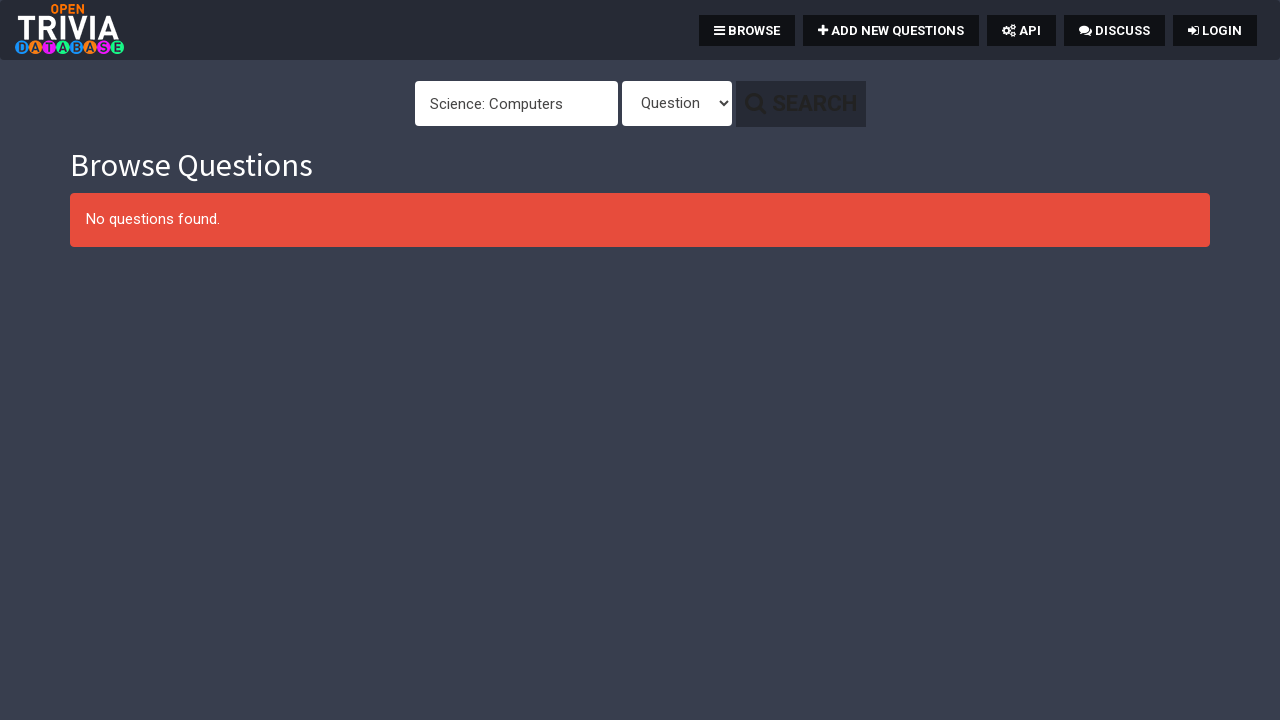

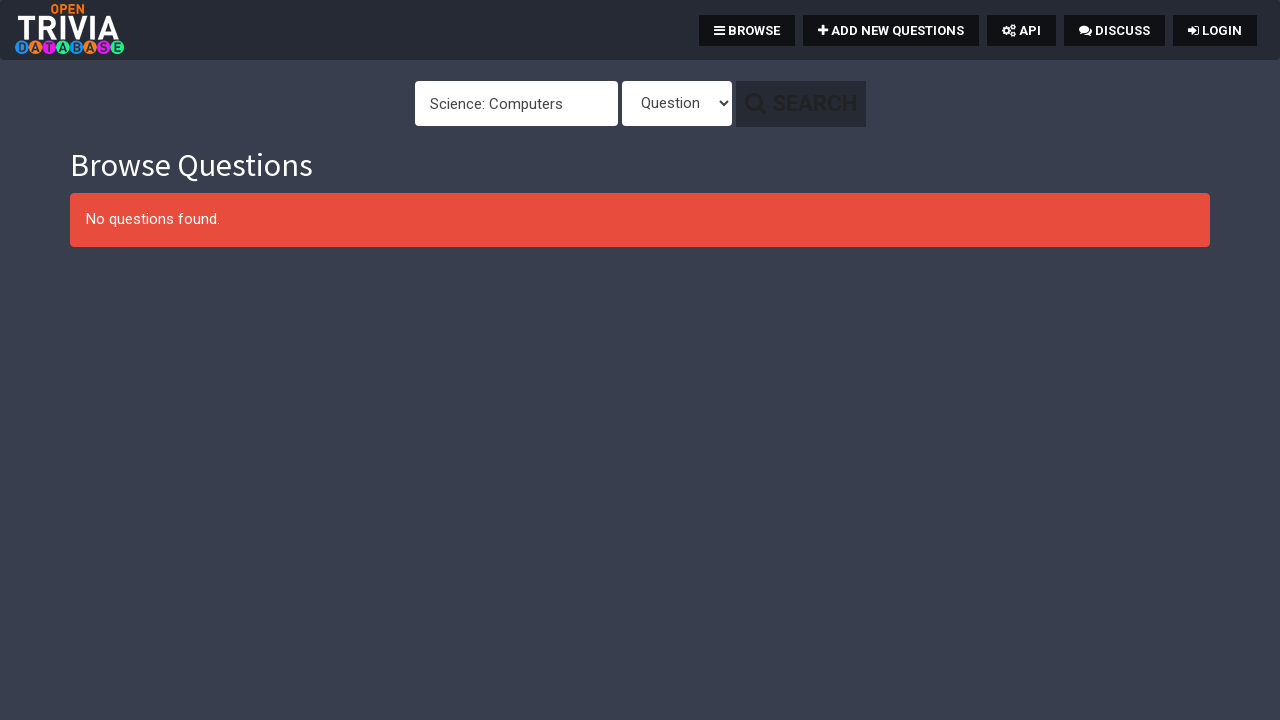